Tests the Text Box form in the Elements section by filling out name, email, and address fields and submitting the form

Starting URL: https://demoqa.com/elements

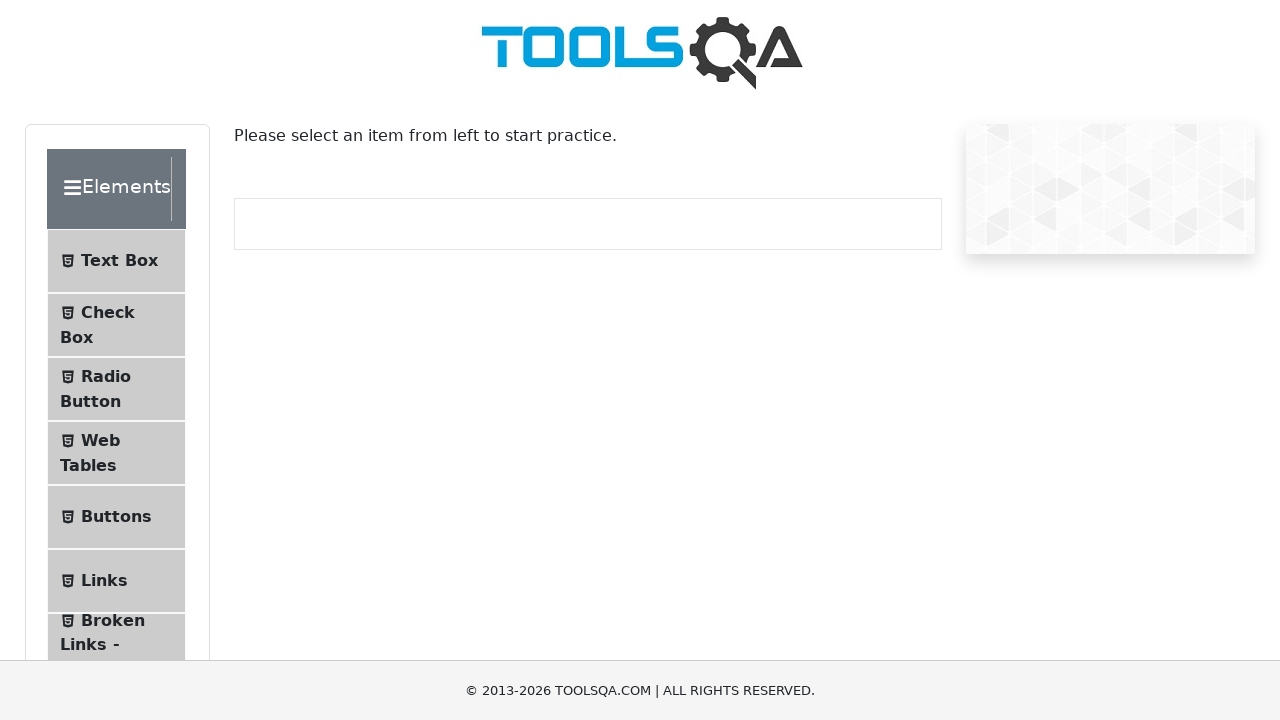

Clicked on 'Text Box' menu item in Elements section at (119, 261) on xpath=//span[text()="Text Box"]
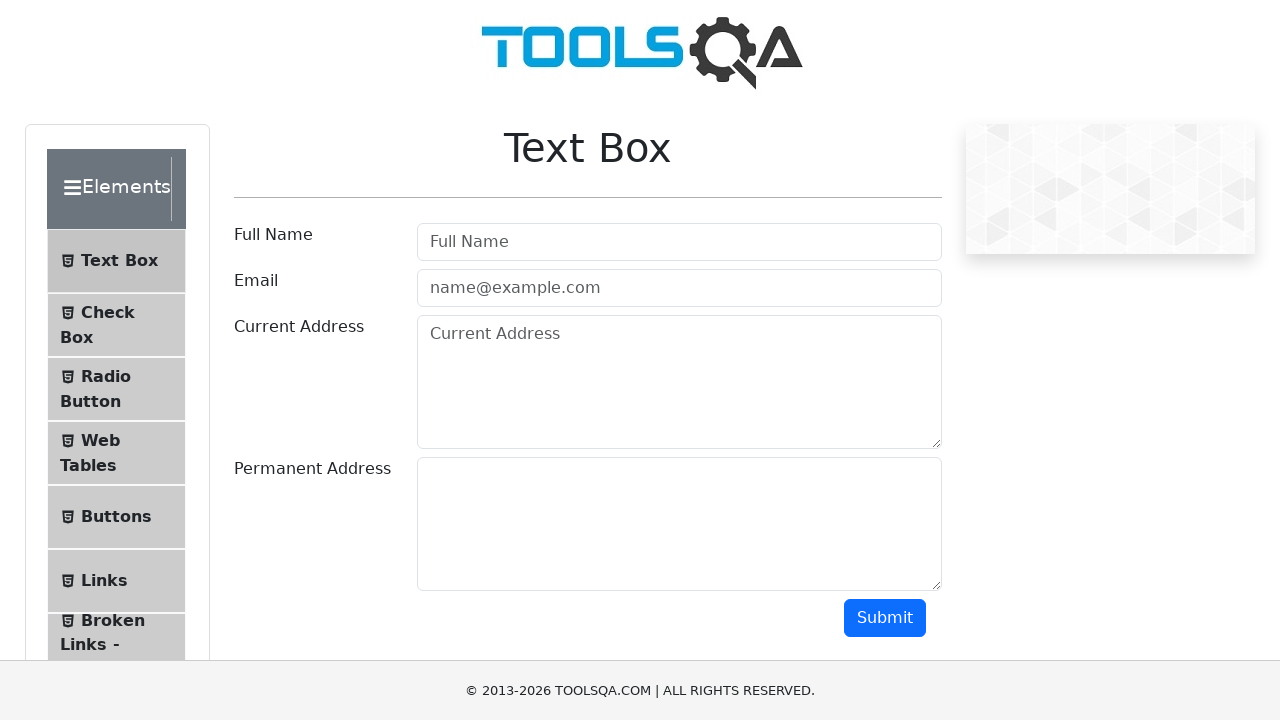

Text Box form loaded and userName field is visible
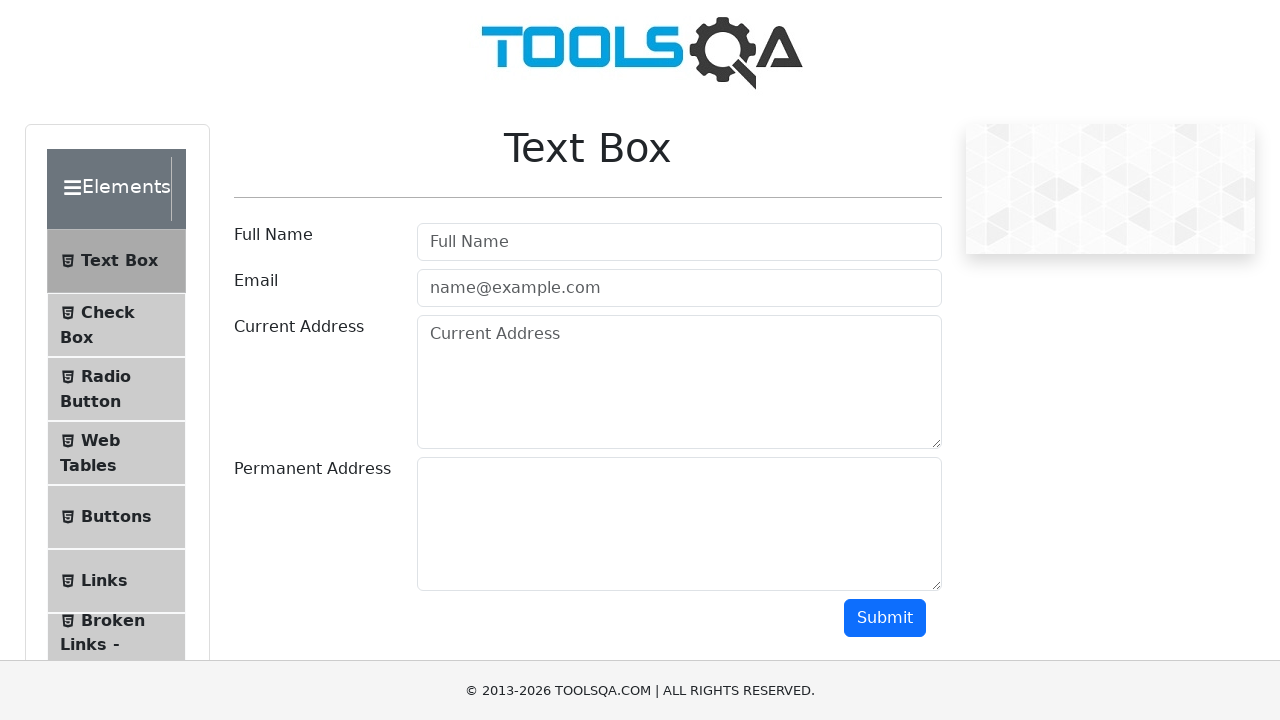

Filled name field with 'John Doe' on #userName
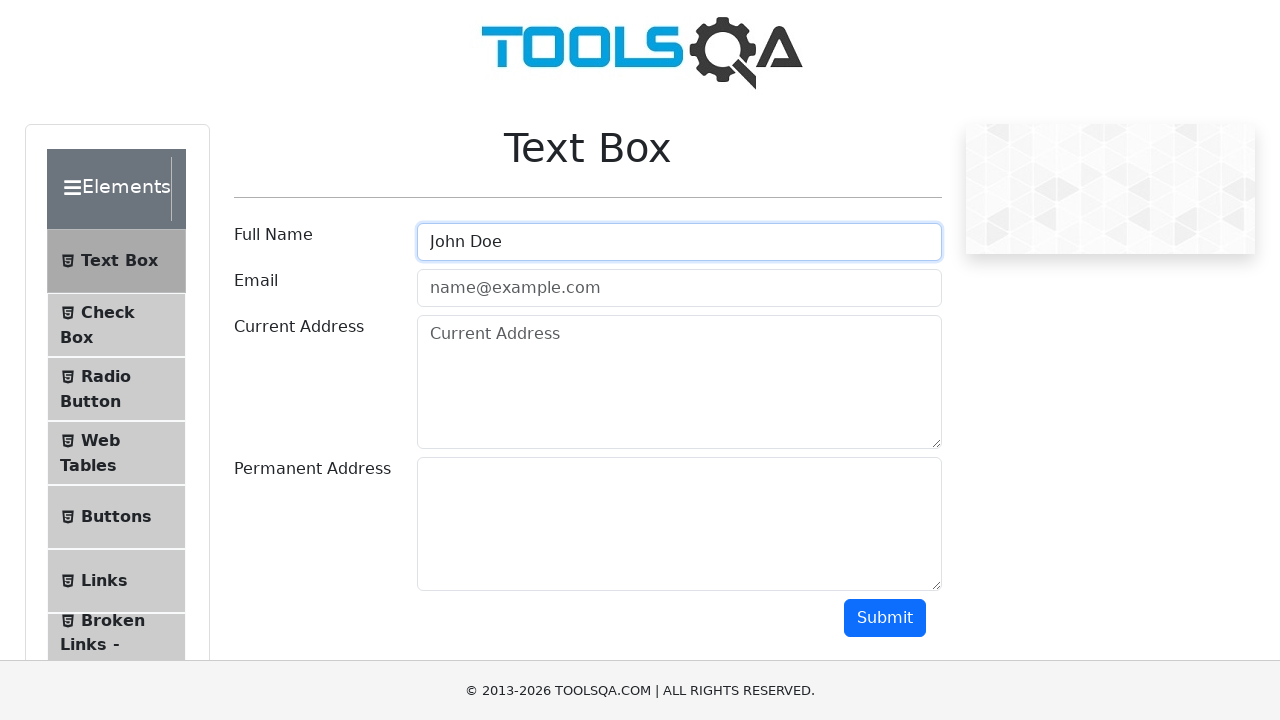

Filled email field with 'john.doe@example.com' on #userEmail
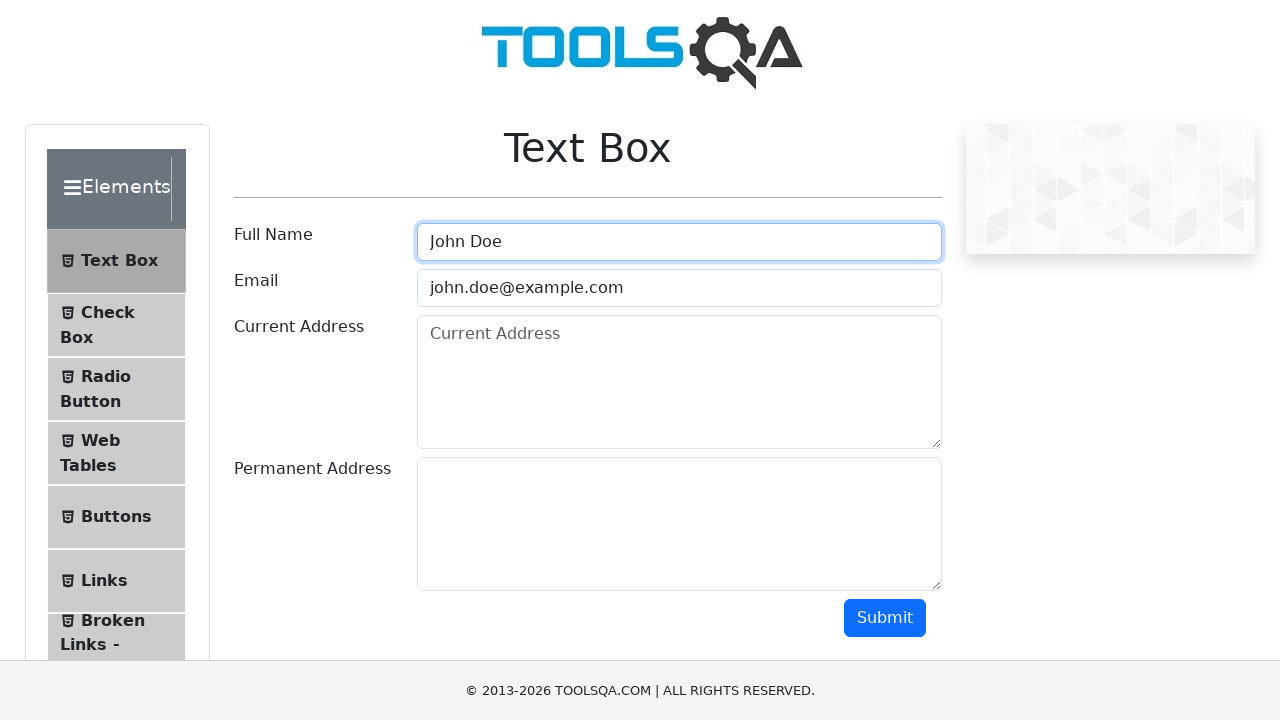

Filled current address field with '123 Current St, Current City' on #currentAddress
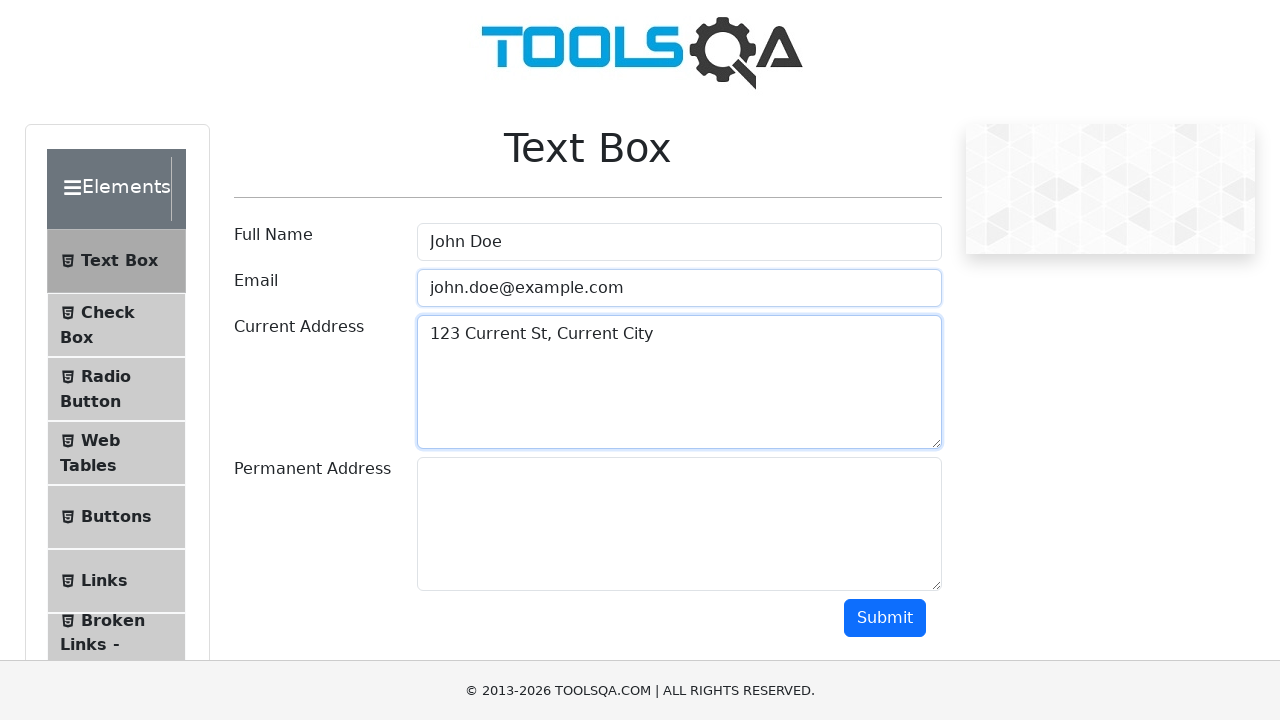

Filled permanent address field with '456 Permanent St, Permanent City' on #permanentAddress
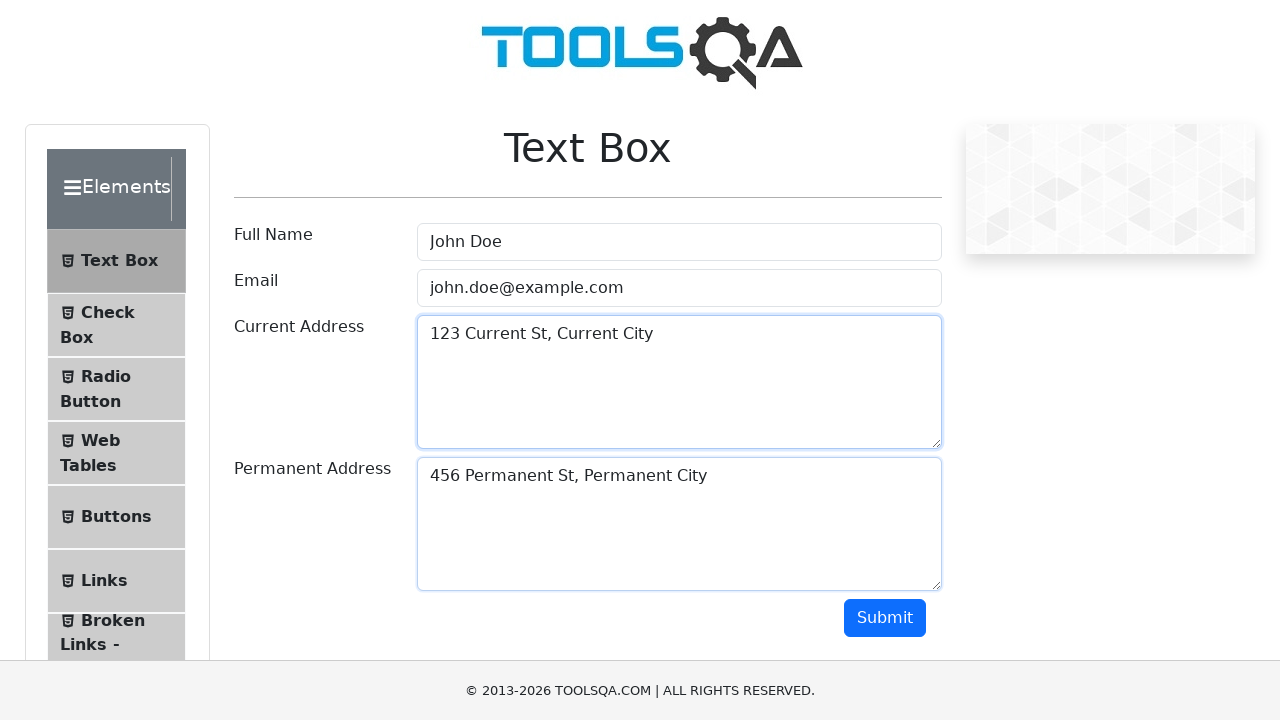

Scrolled to submit button
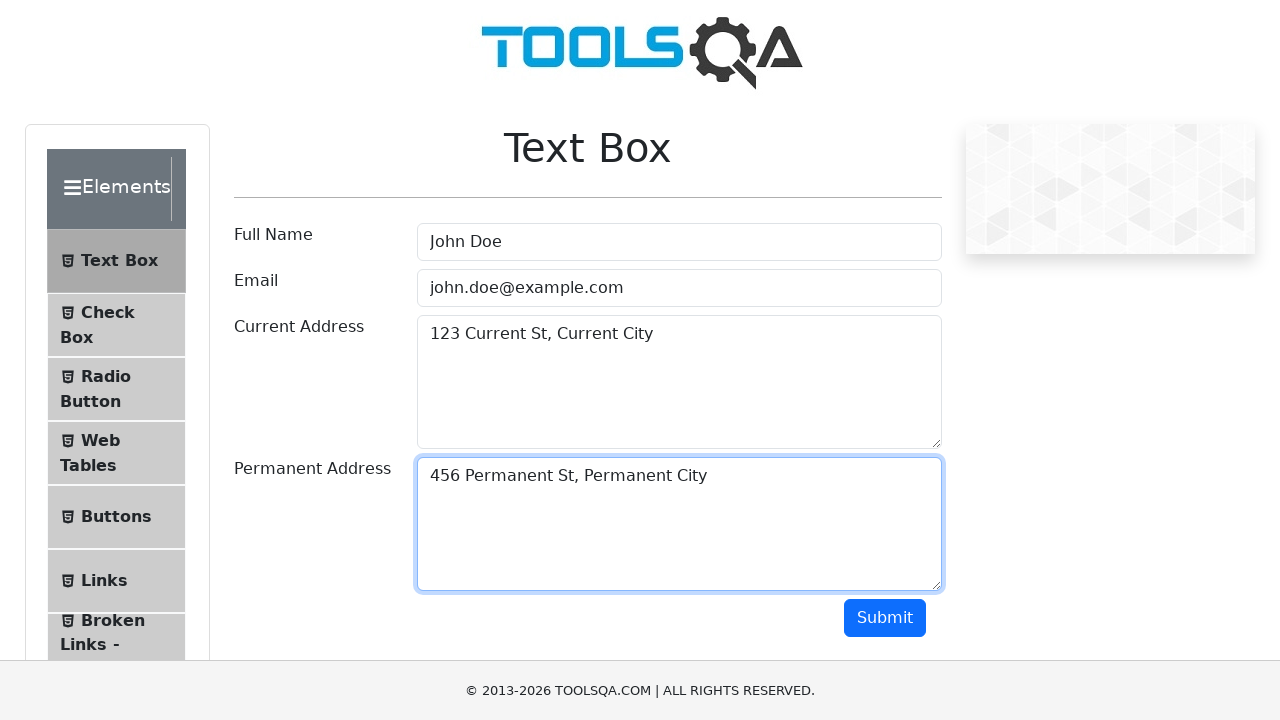

Clicked submit button to submit the form at (885, 618) on #submit
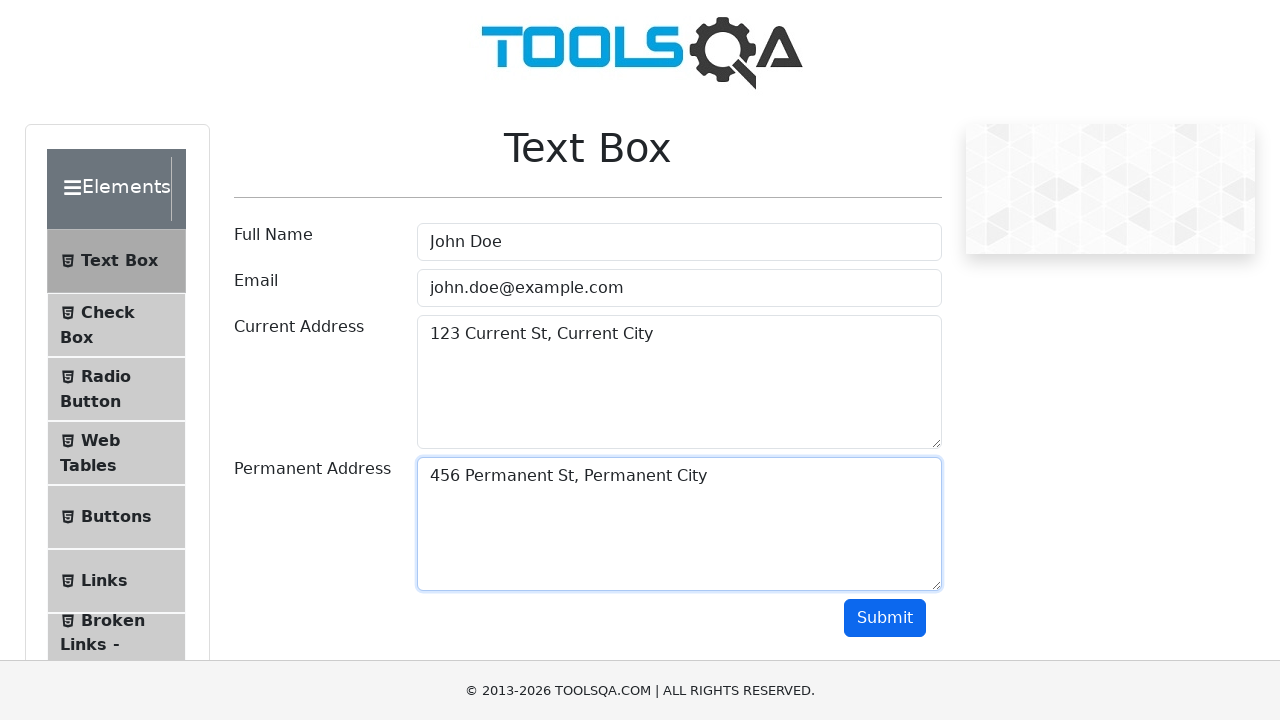

Form submitted successfully and output section appeared
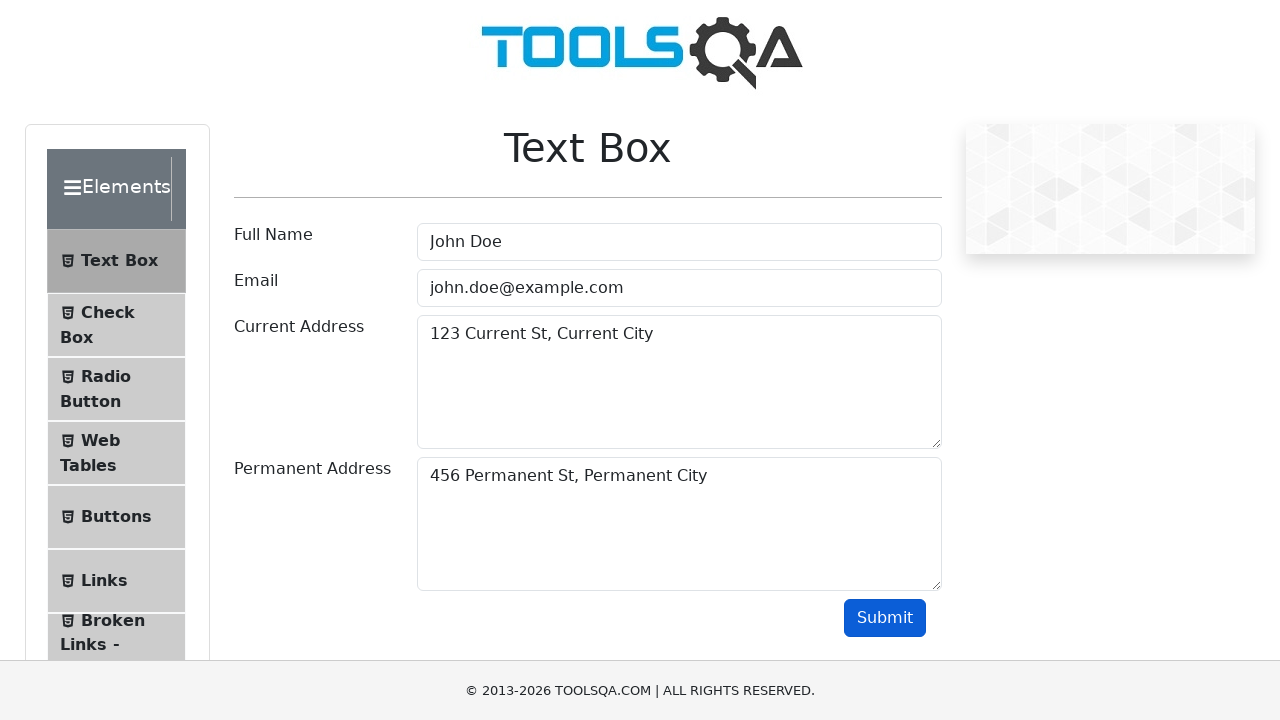

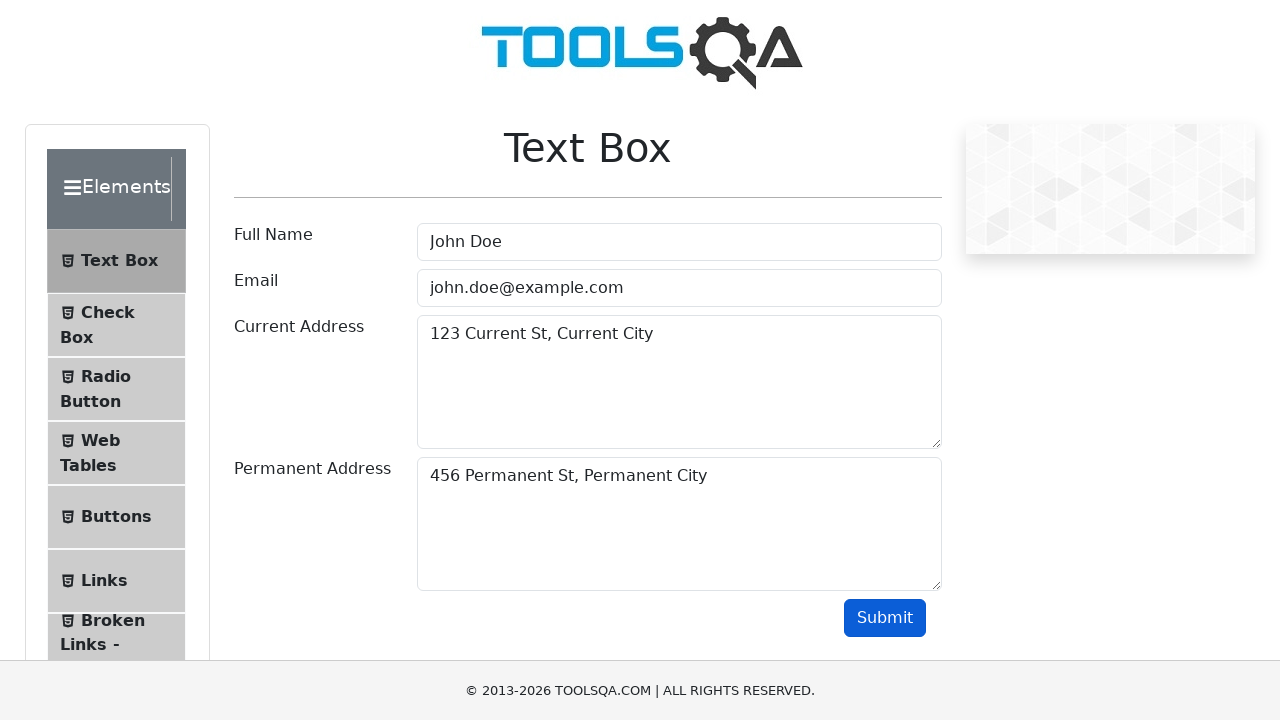